Navigates to the AJIO e-commerce website homepage and waits for the page to load

Starting URL: https://www.ajio.com/

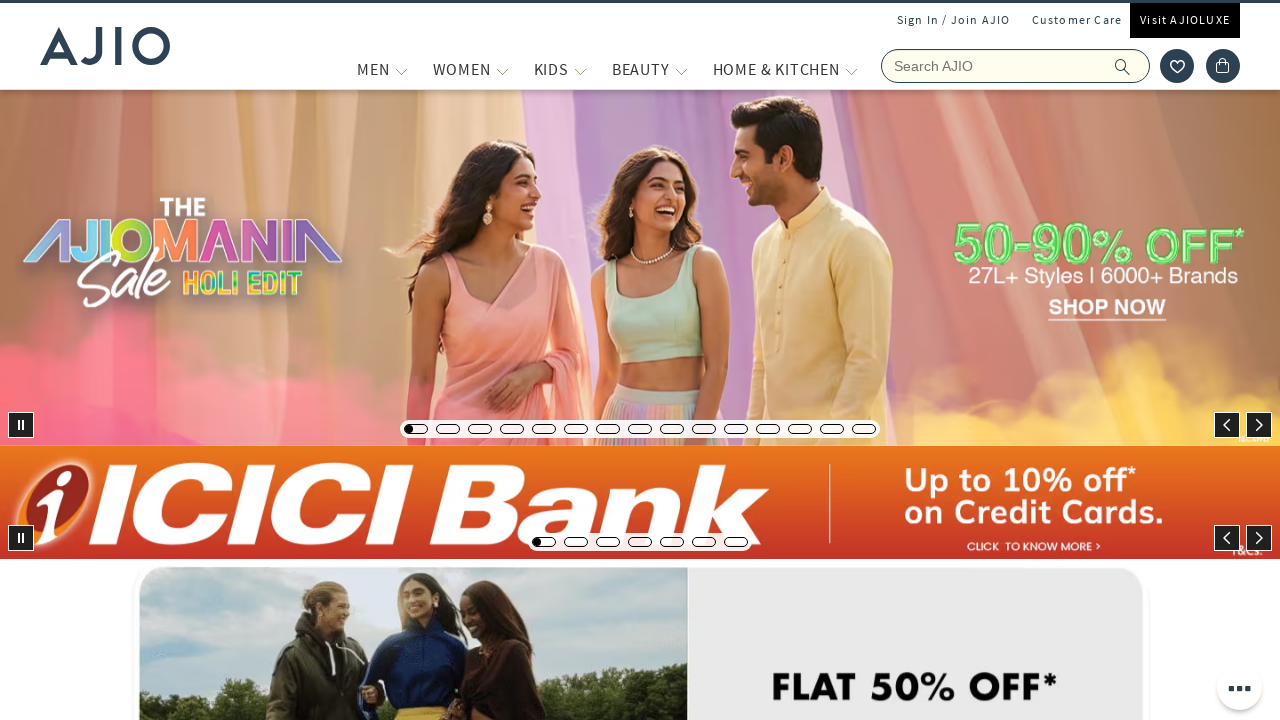

Waited for page DOM content to load
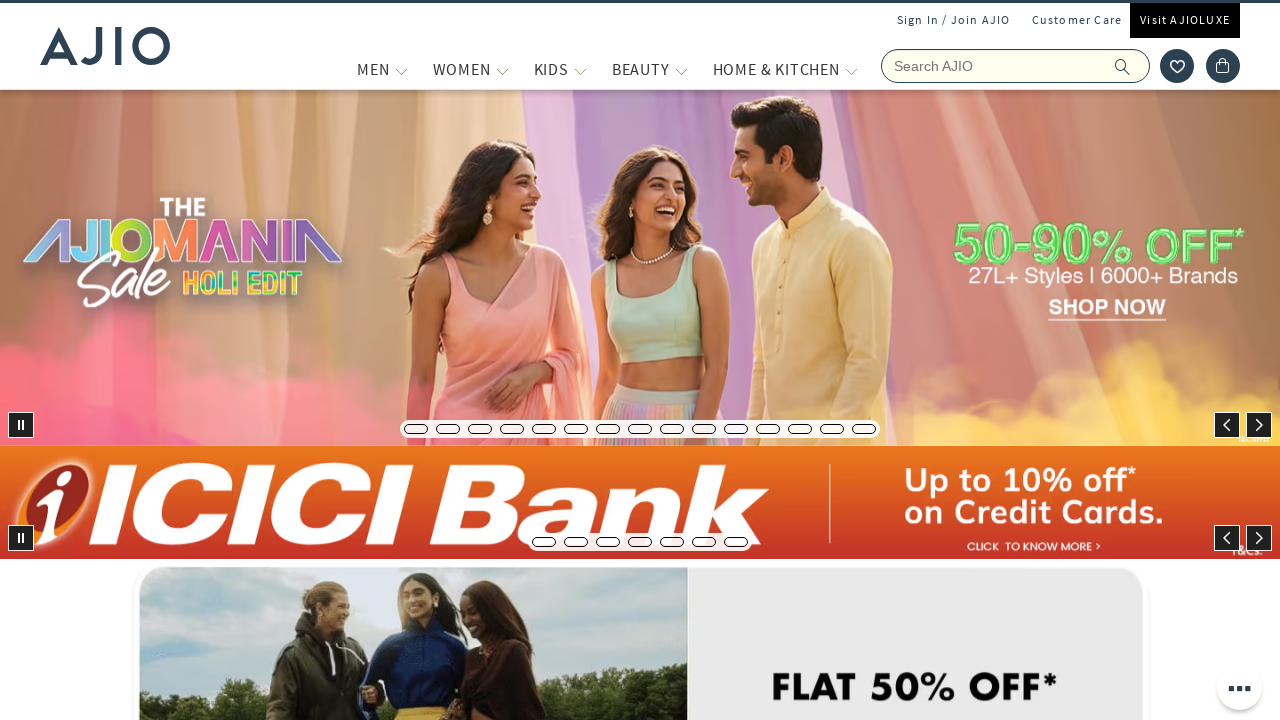

Verified body element is present on AJIO homepage
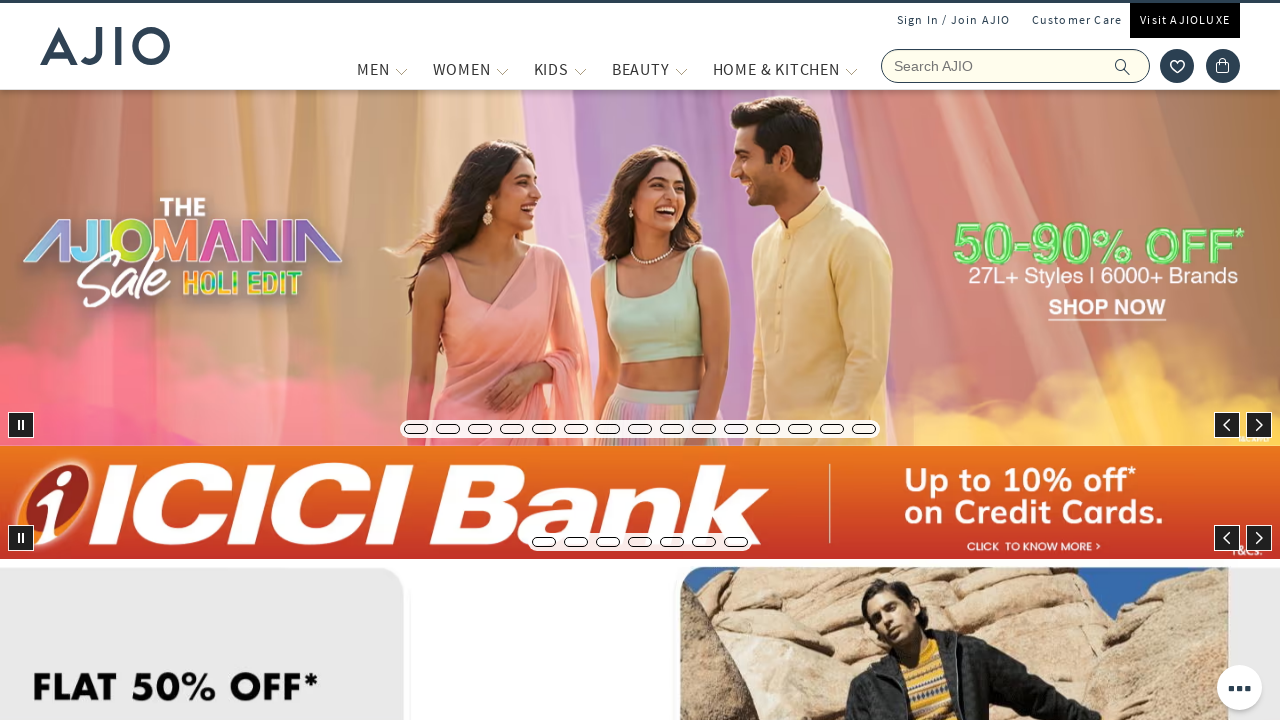

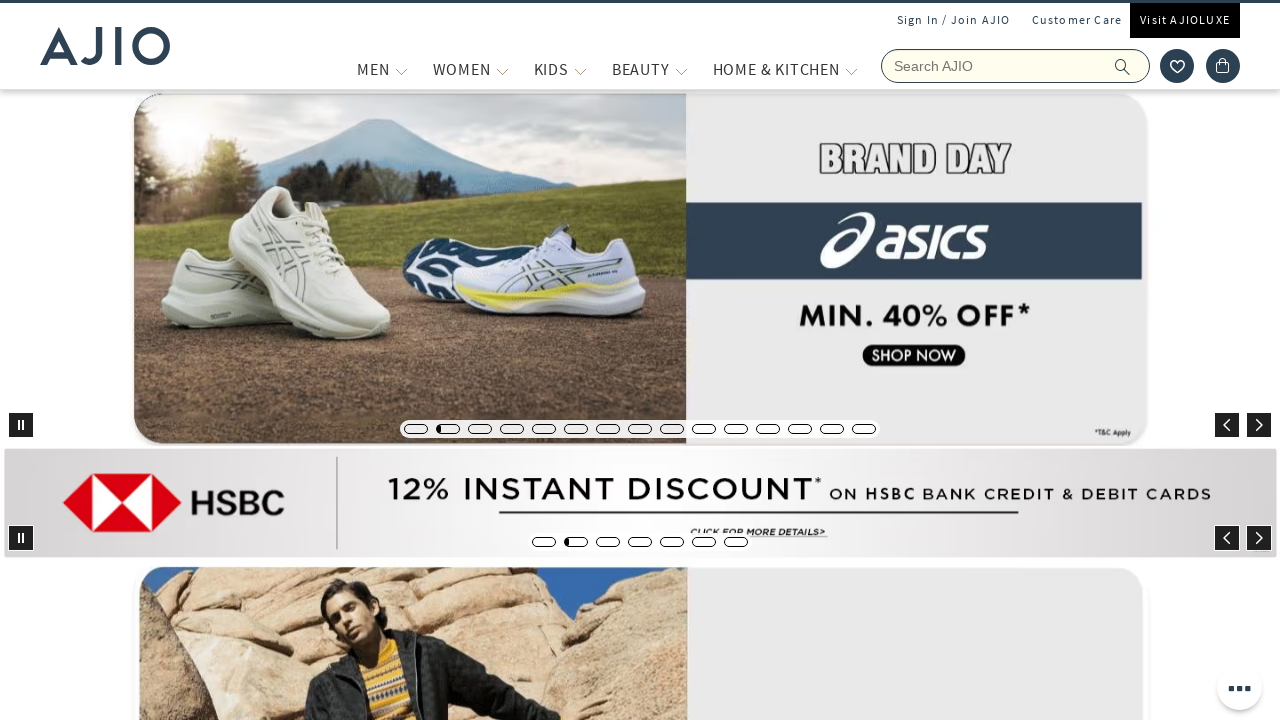